Tests dropdown menu functionality by clicking a dropdown button, waiting for the Facebook link to become visible, and then clicking on it.

Starting URL: https://omayo.blogspot.com/

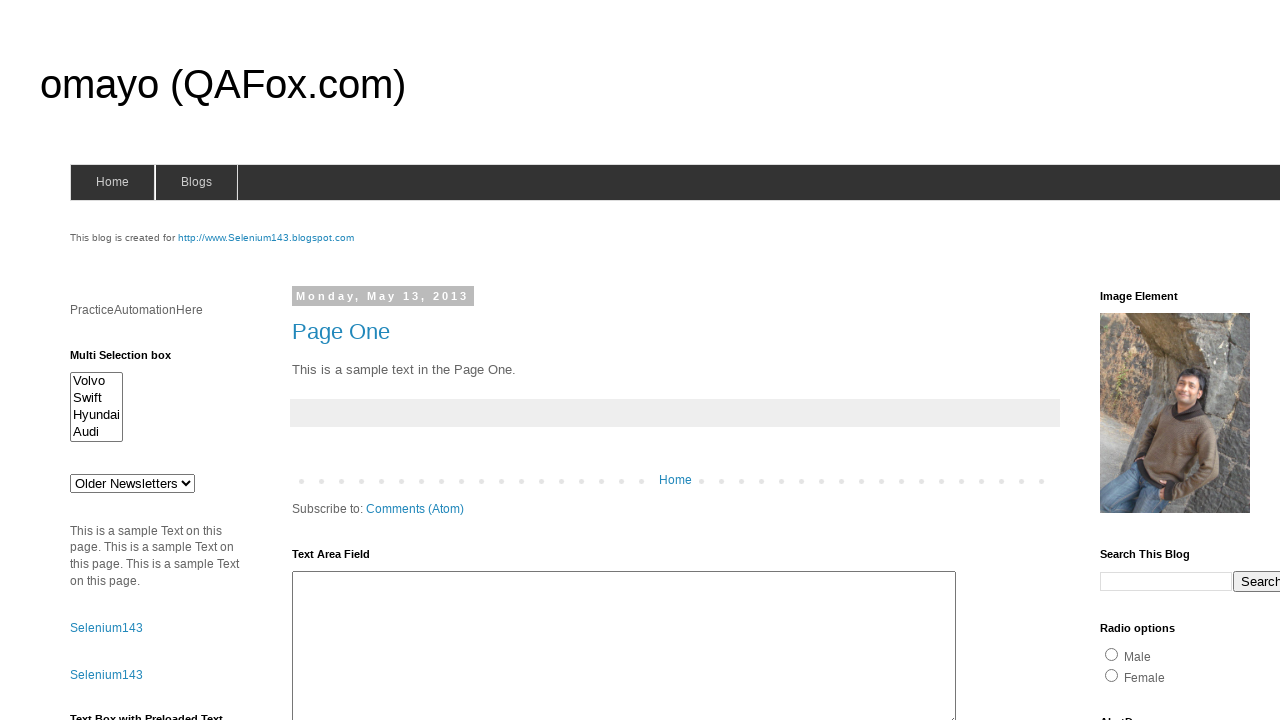

Clicked dropdown button at (1227, 360) on xpath=//button[contains(text(),'Dropdown')]
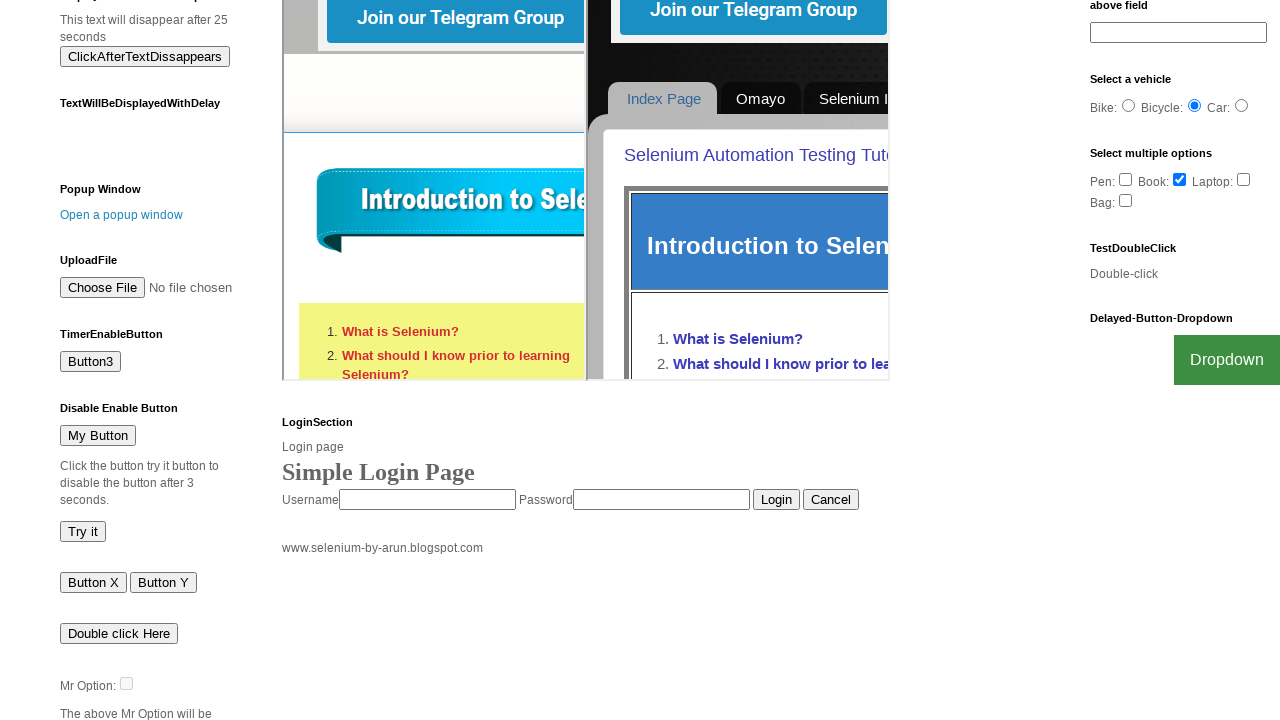

Waited for Facebook link to become visible
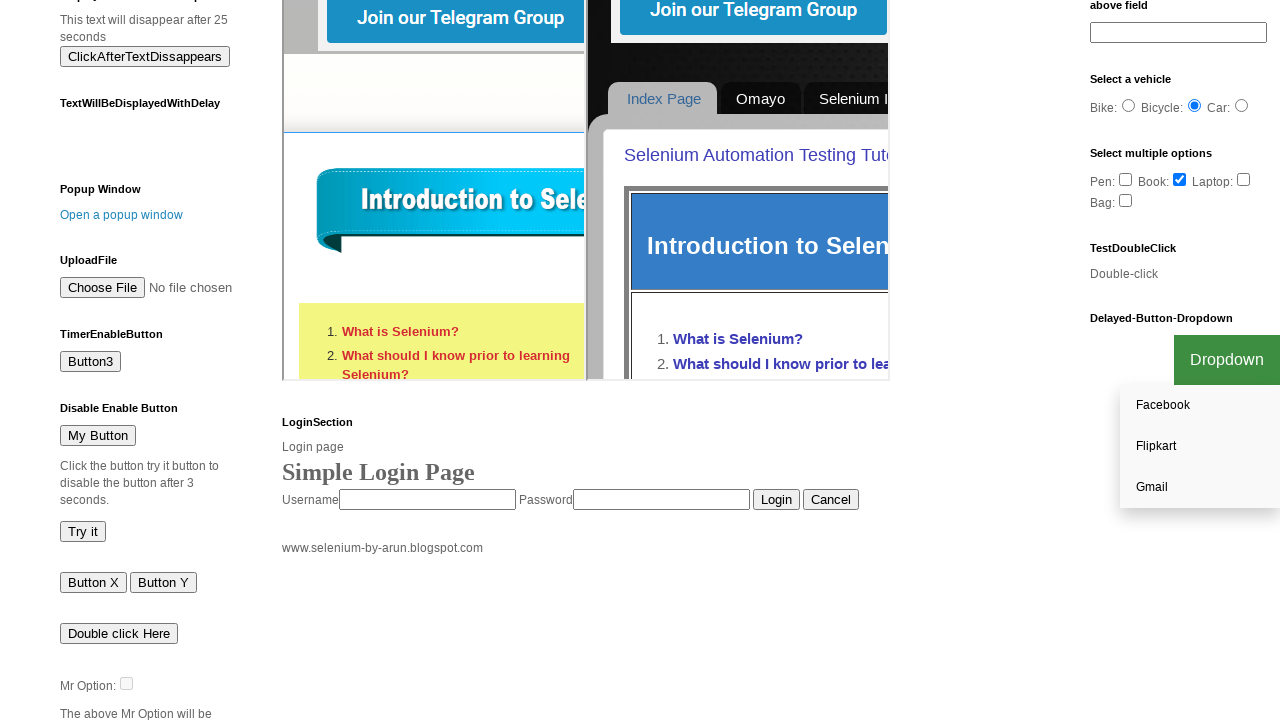

Clicked Facebook link at (1200, 406) on xpath=//a[contains(text(),'Facebook')]
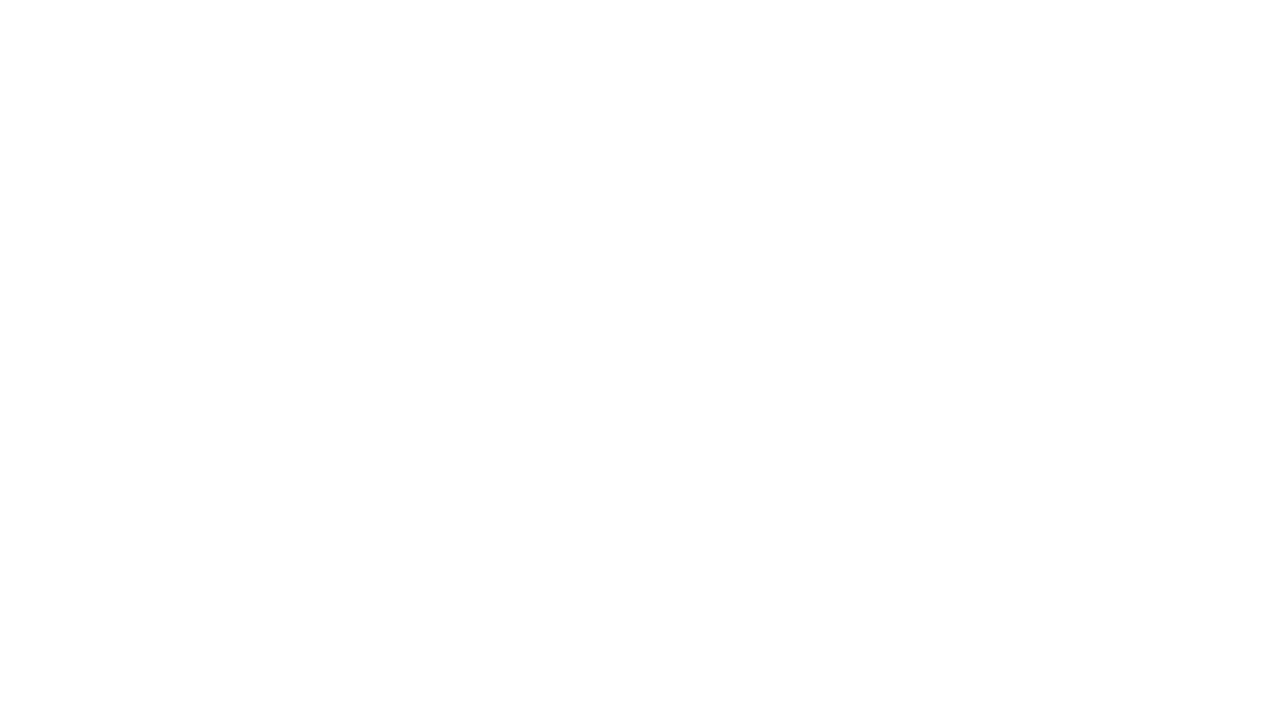

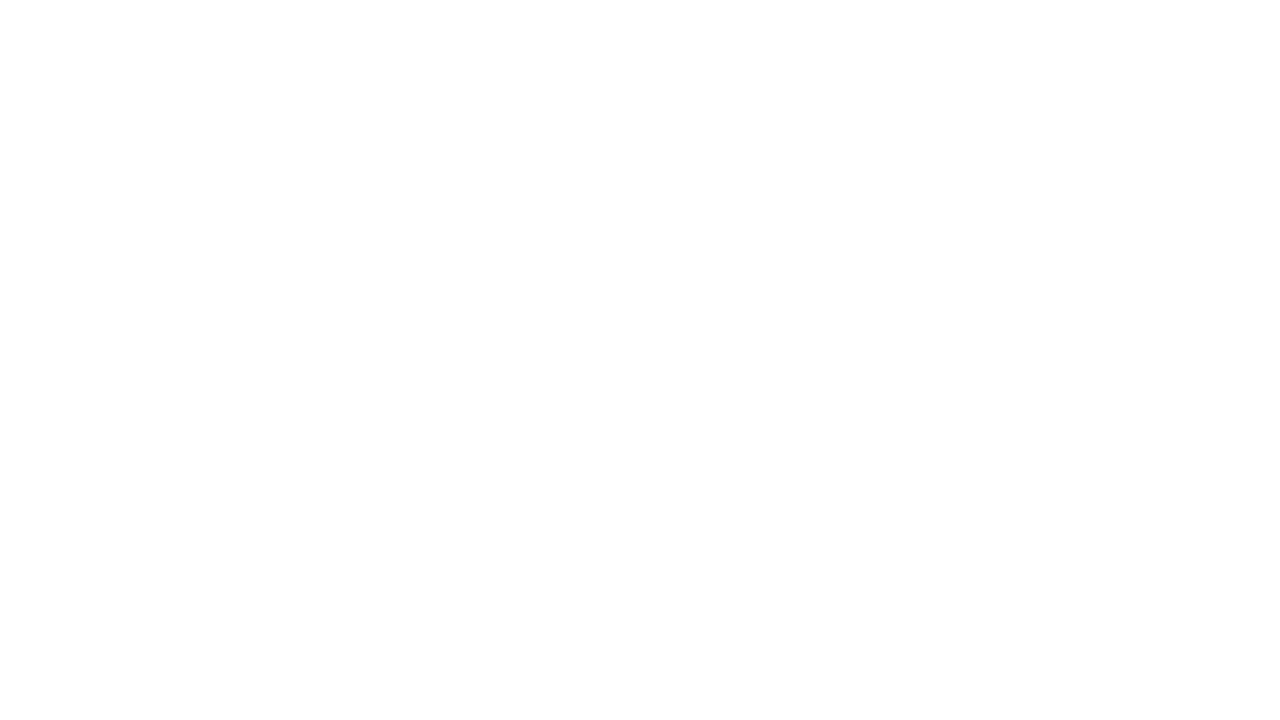